Tests clicking checkboxes to toggle their state - clicks first checkbox to select it and second checkbox to deselect it

Starting URL: https://the-internet.herokuapp.com/checkboxes

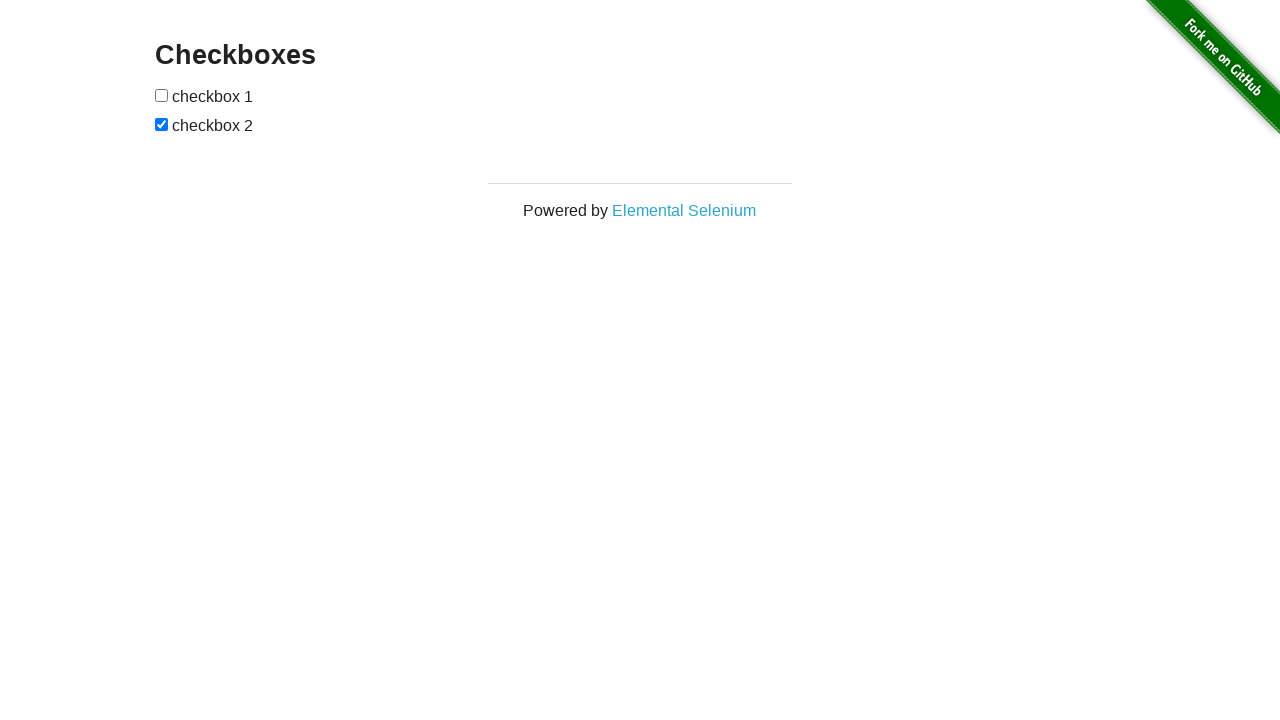

Navigated to checkboxes test page
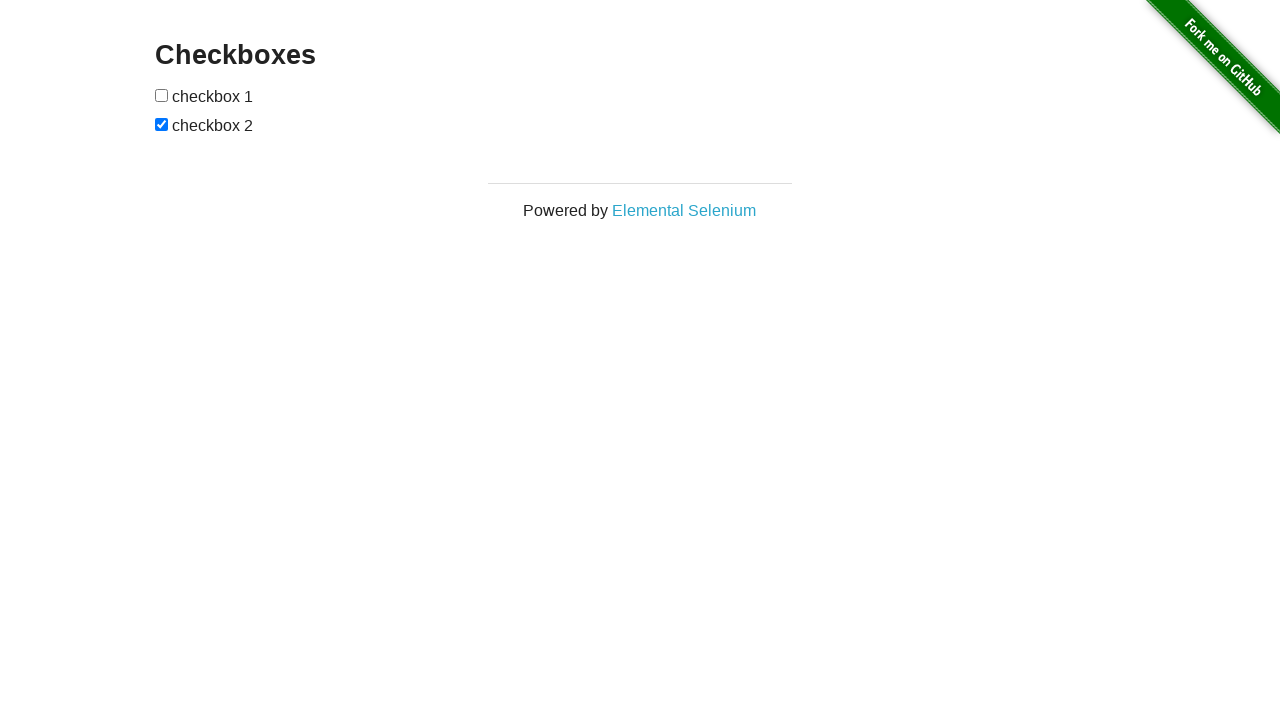

Clicked first checkbox to select it at (162, 95) on xpath=//input[@type='checkbox'][1]
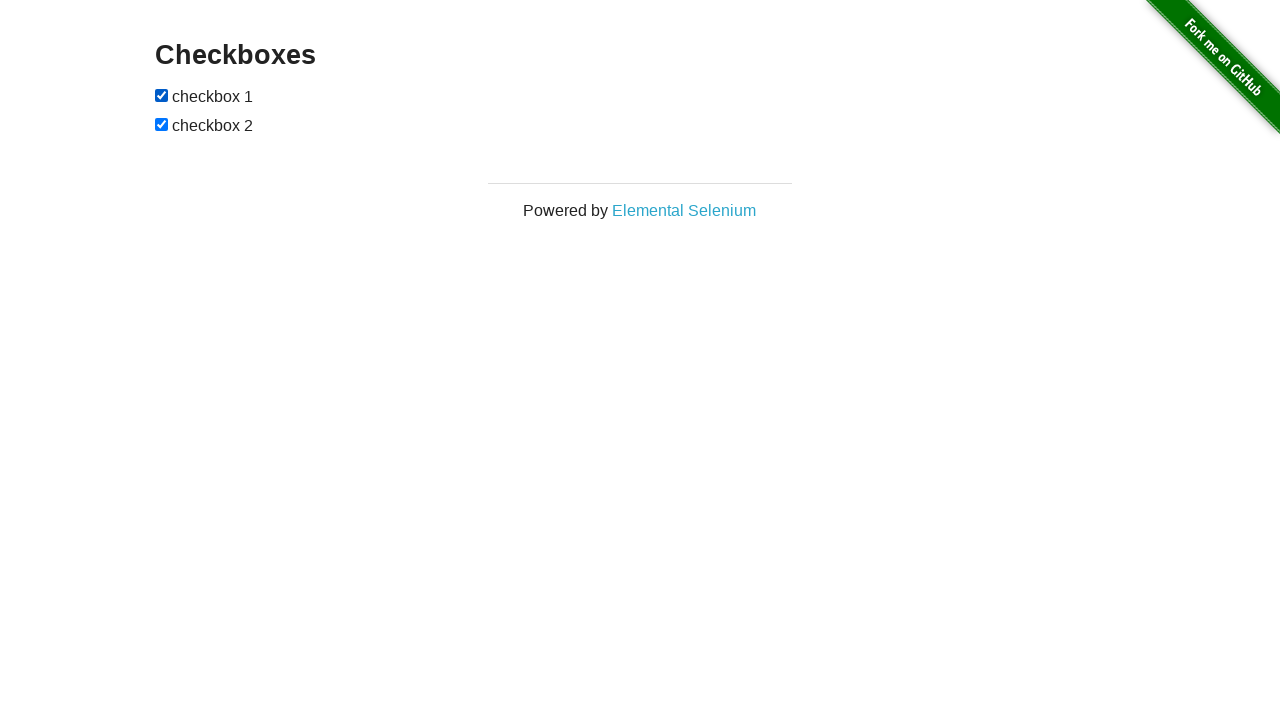

Verified first checkbox is selected
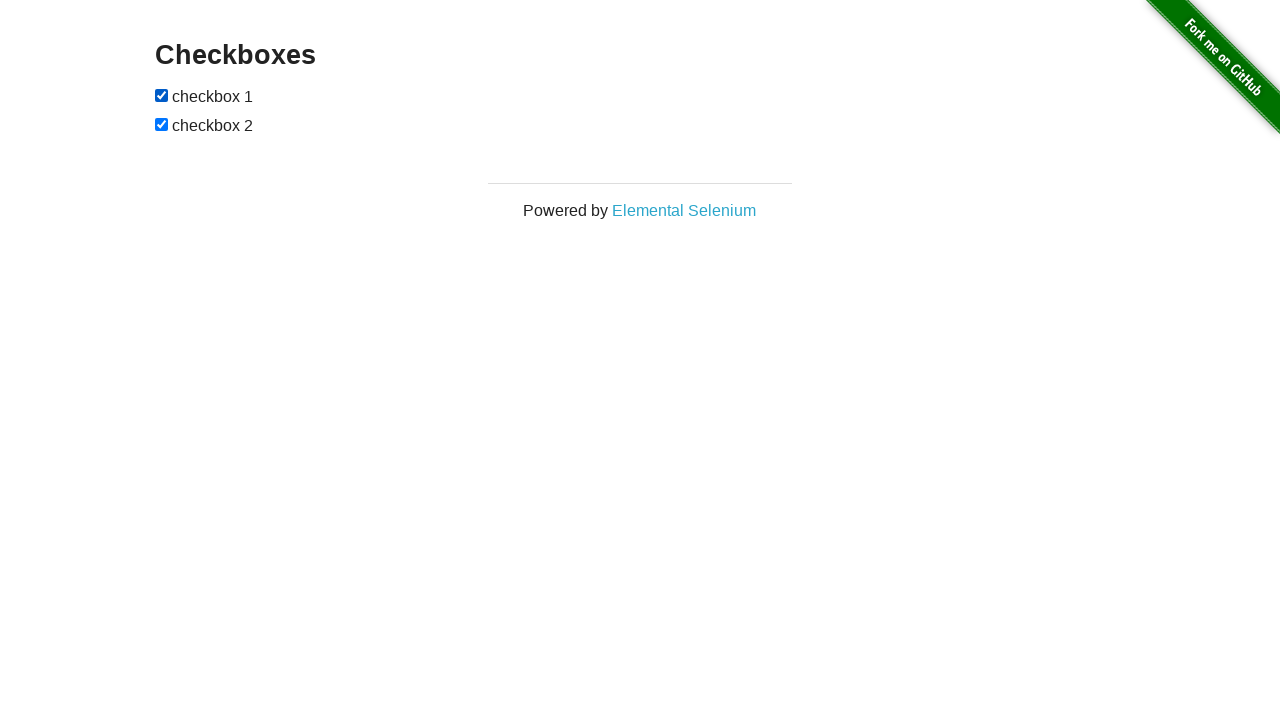

Clicked second checkbox to deselect it at (162, 124) on xpath=//input[@type='checkbox'][2]
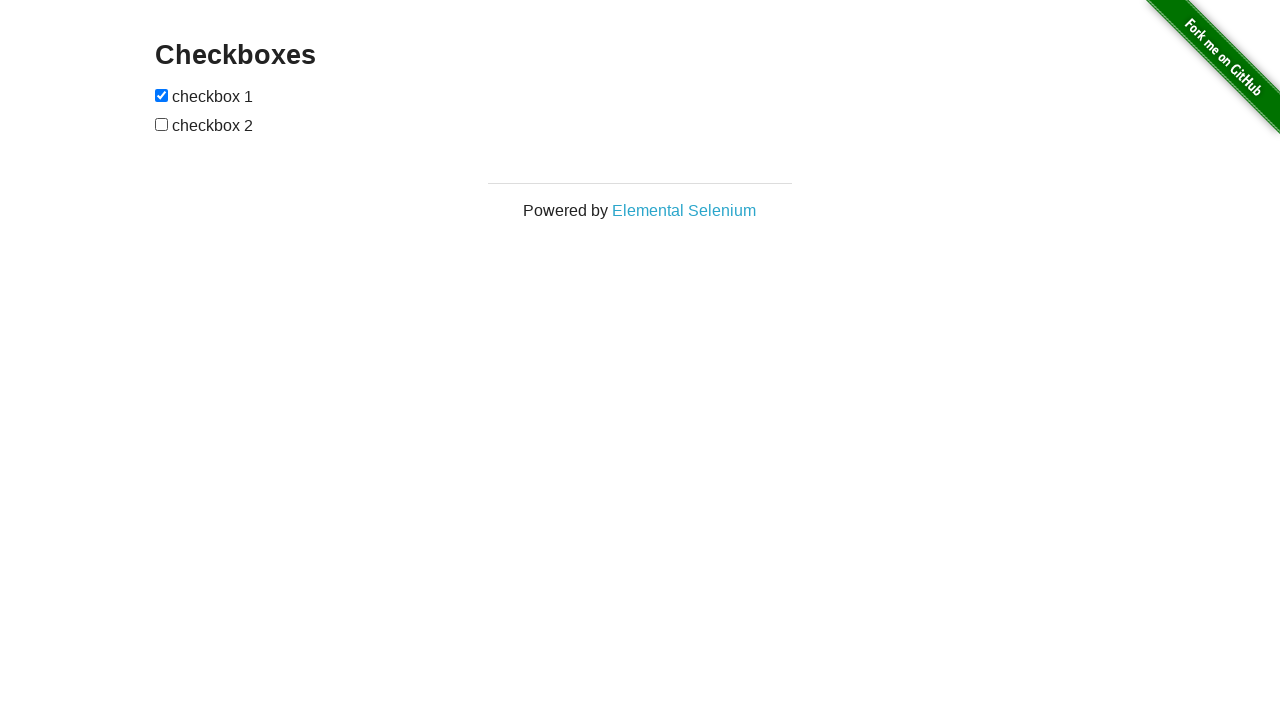

Verified second checkbox is deselected
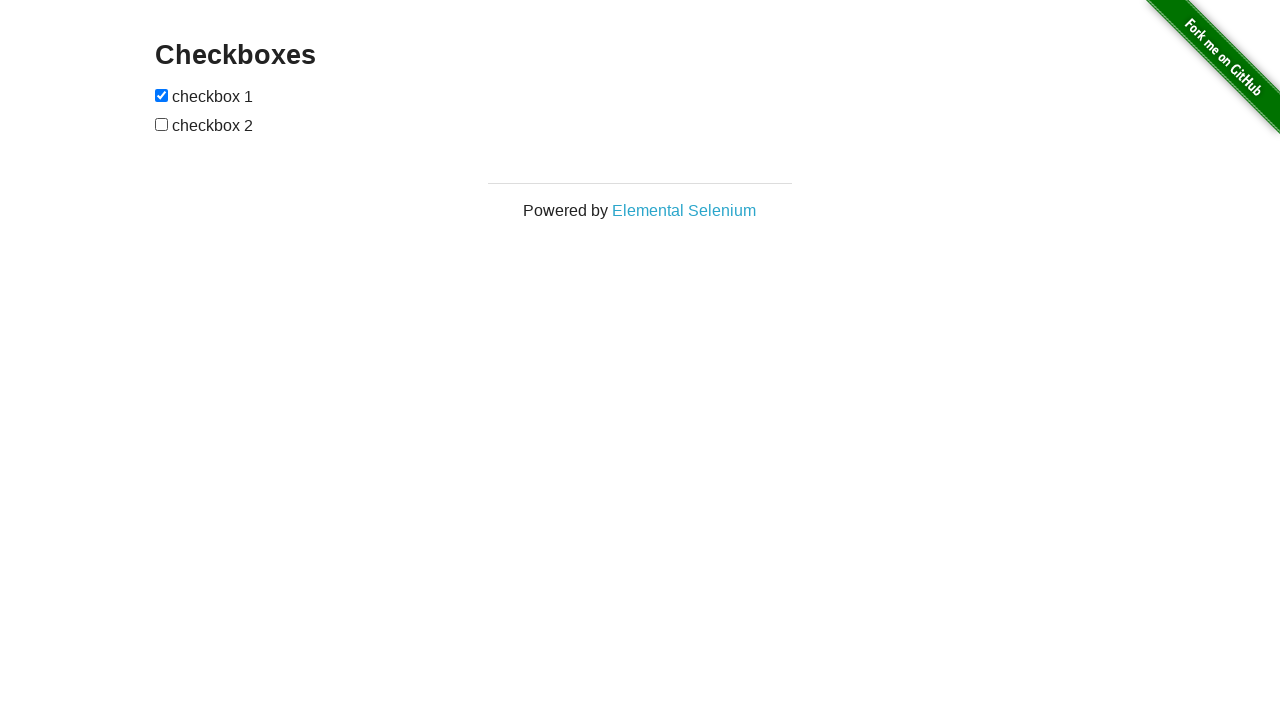

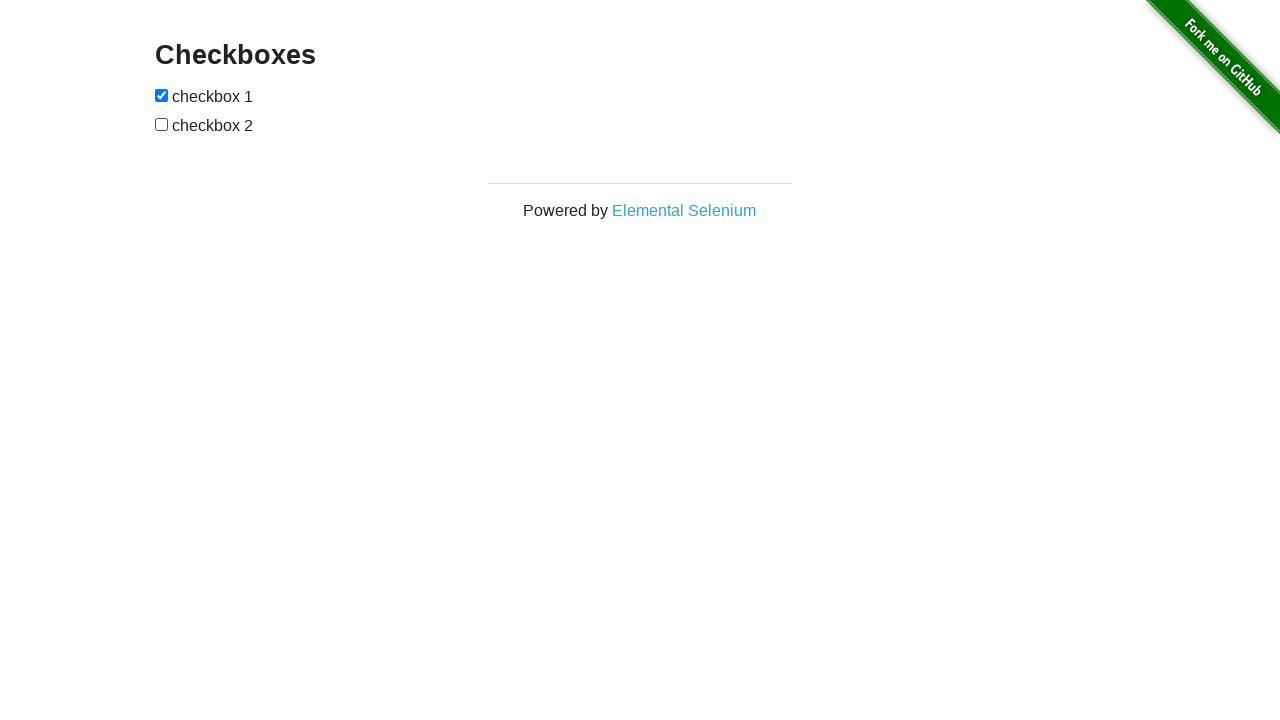